Tests dynamic loading functionality by clicking a Start button and waiting for the "Hello World!" text to become visible on the page

Starting URL: https://the-internet.herokuapp.com/dynamic_loading/1

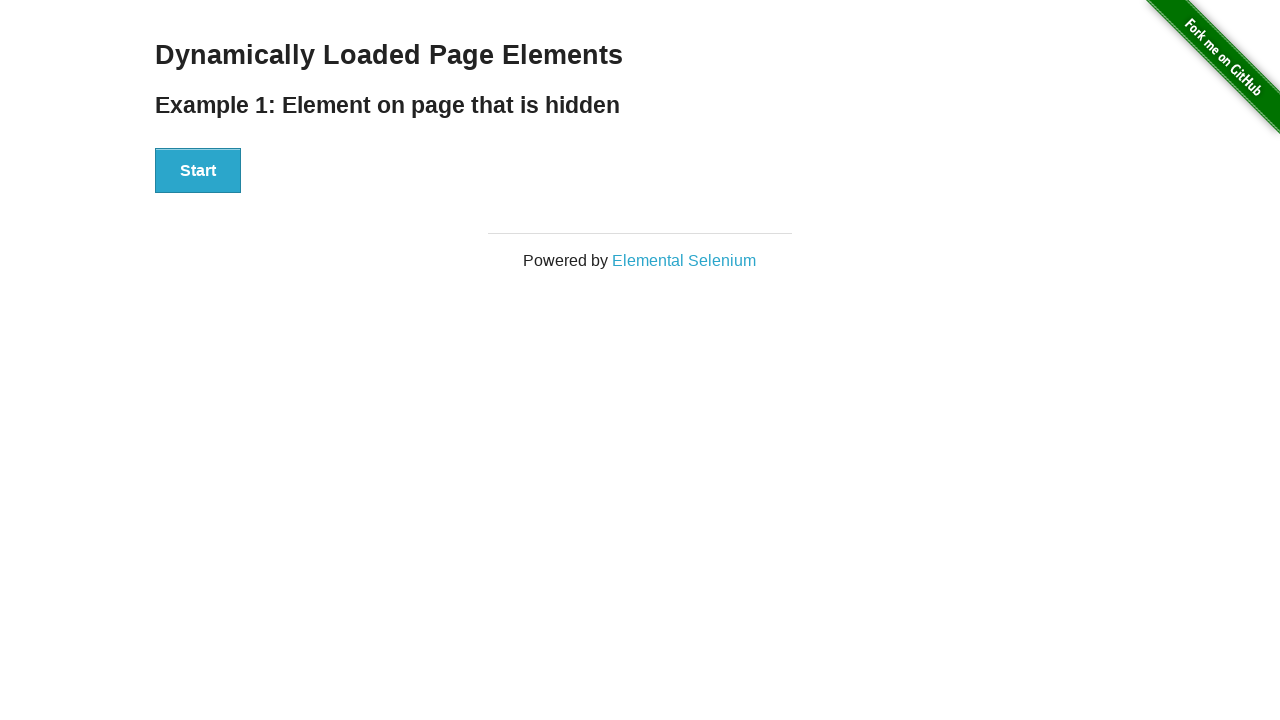

Clicked the Start button to initiate dynamic loading at (198, 171) on xpath=//button
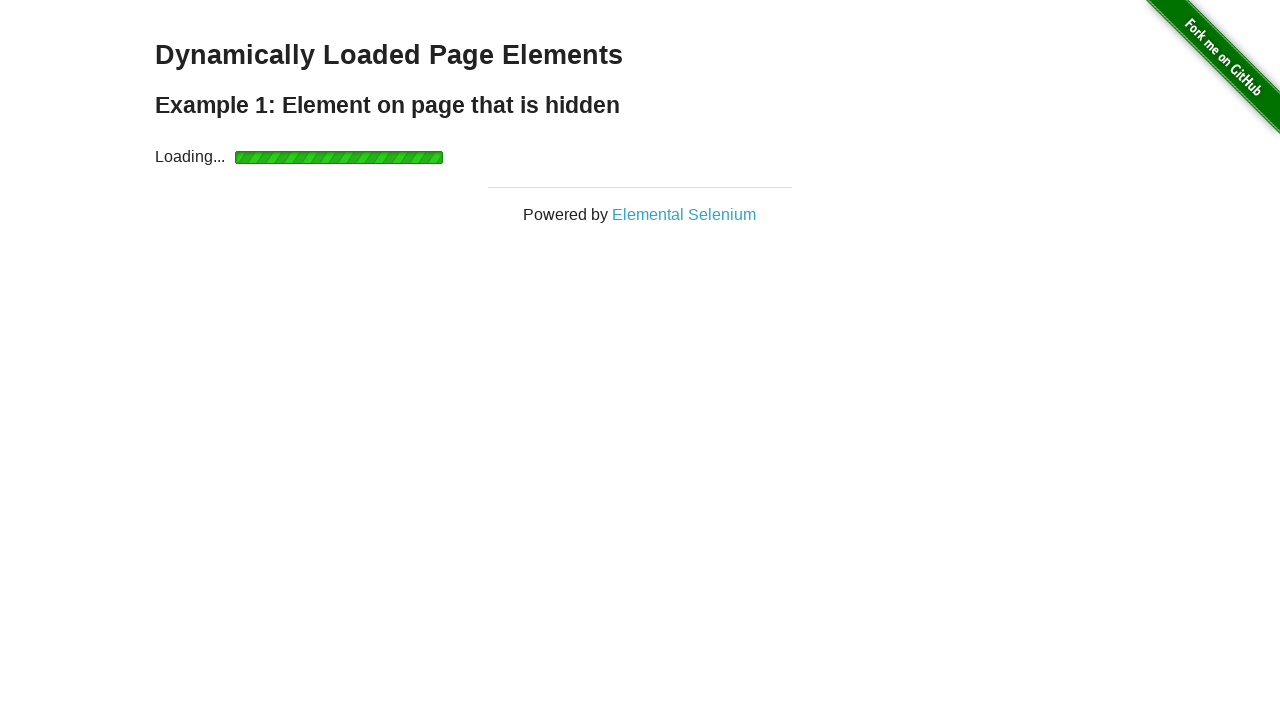

Waited for 'Hello World!' text to become visible
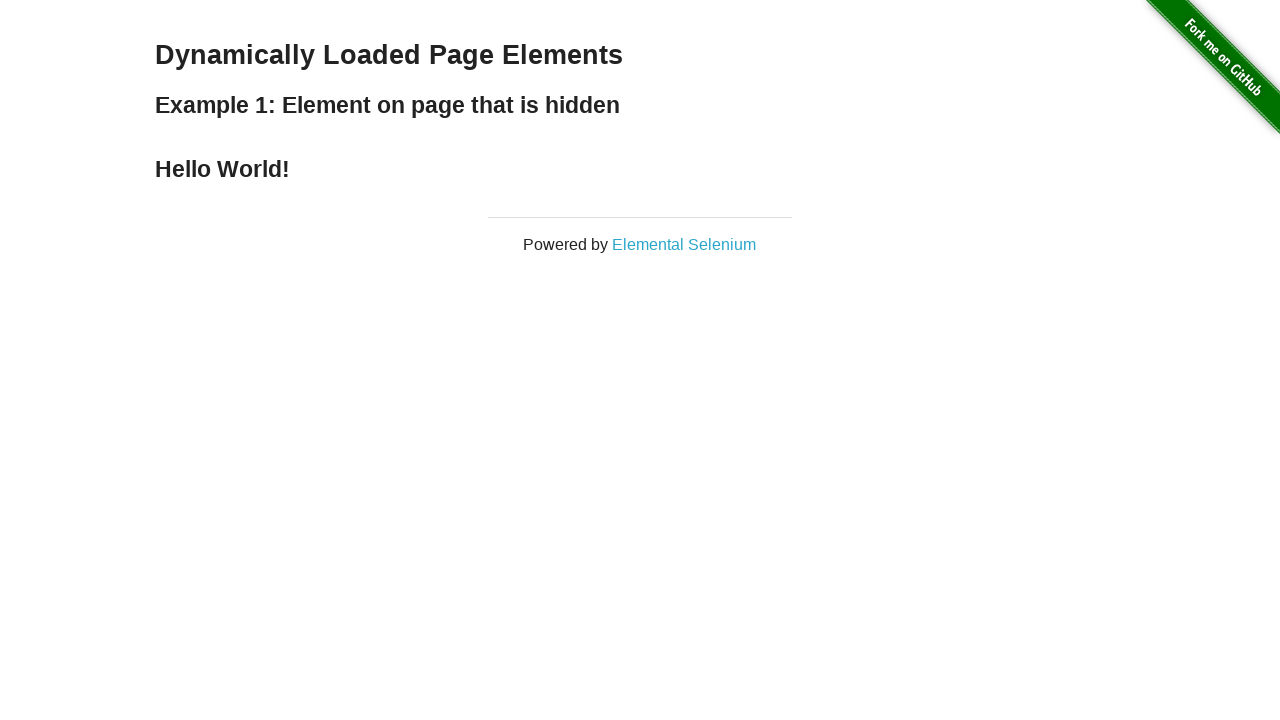

Located the 'Hello World!' element
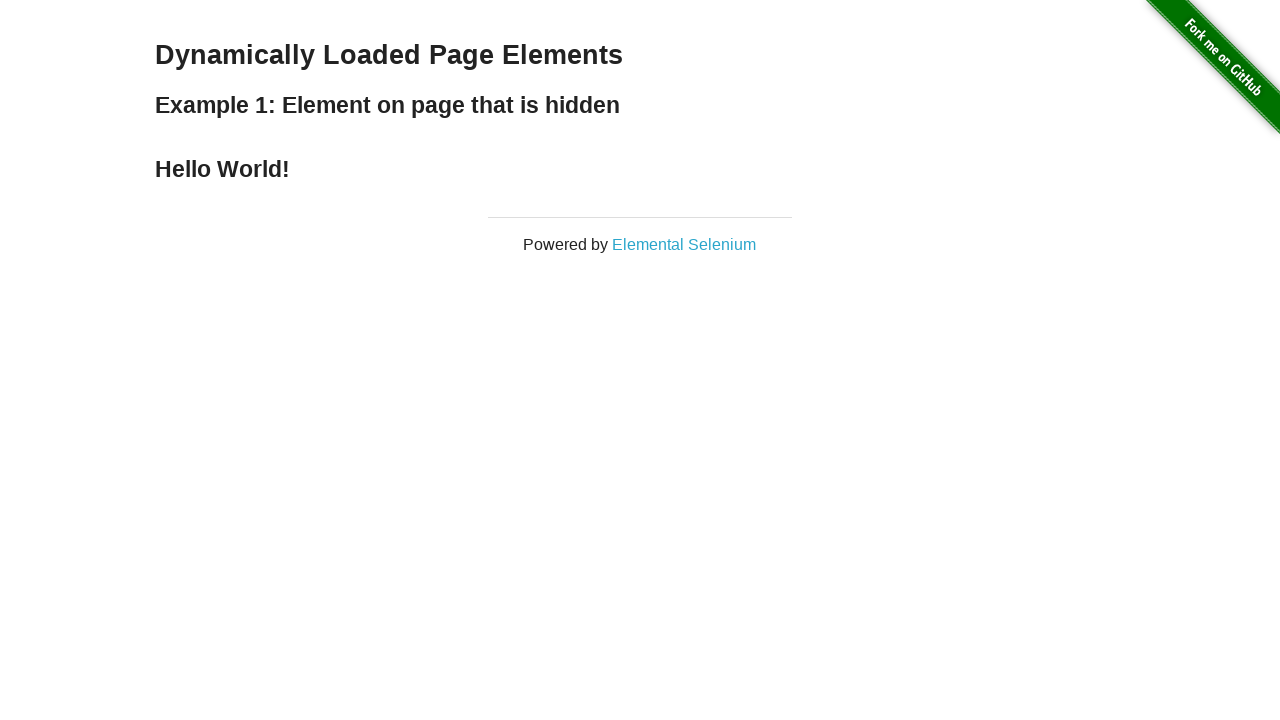

Verified that 'Hello World!' text is visible on the page
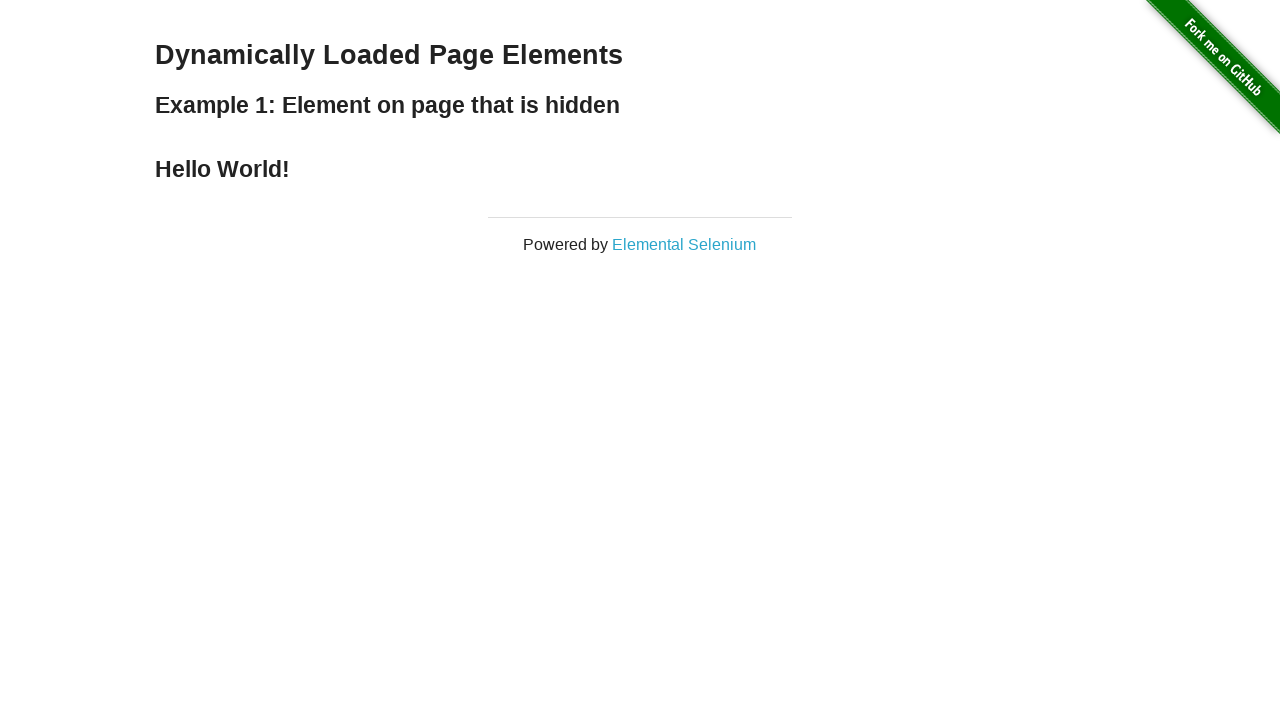

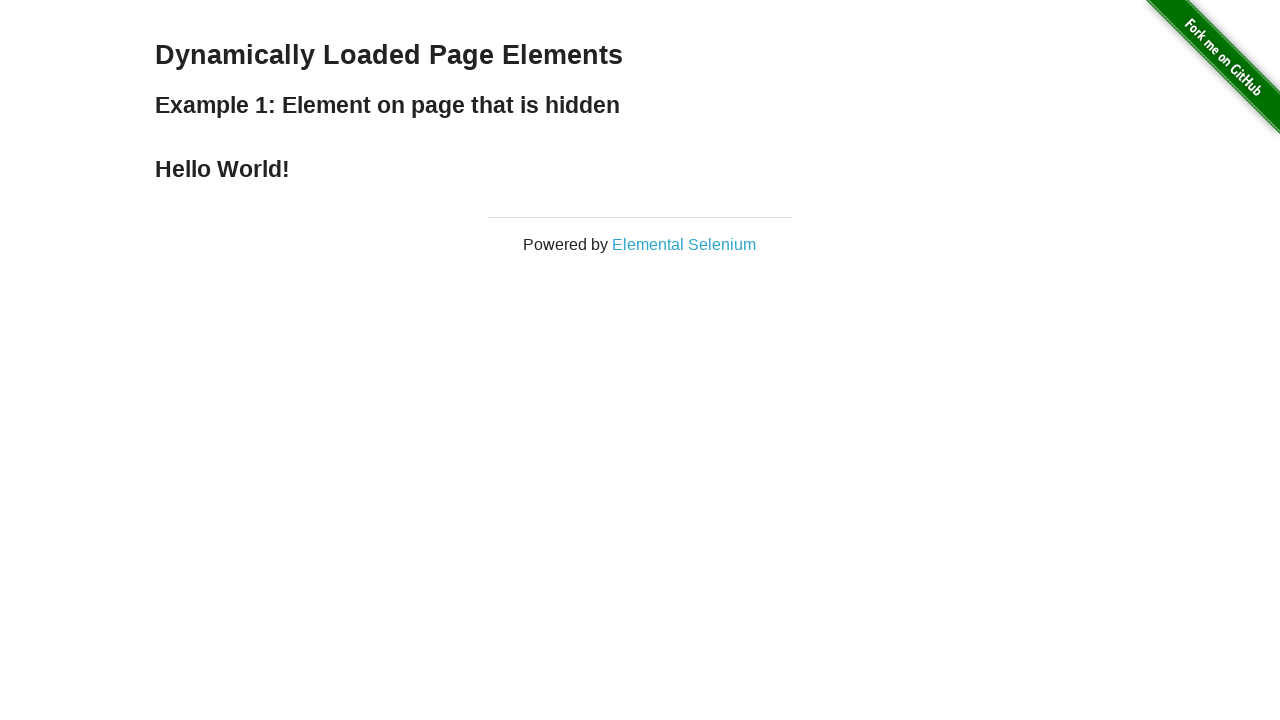